Navigates to the Elements section, clicks on Text Box, fills in a name and verifies submission

Starting URL: https://demoqa.com/elements

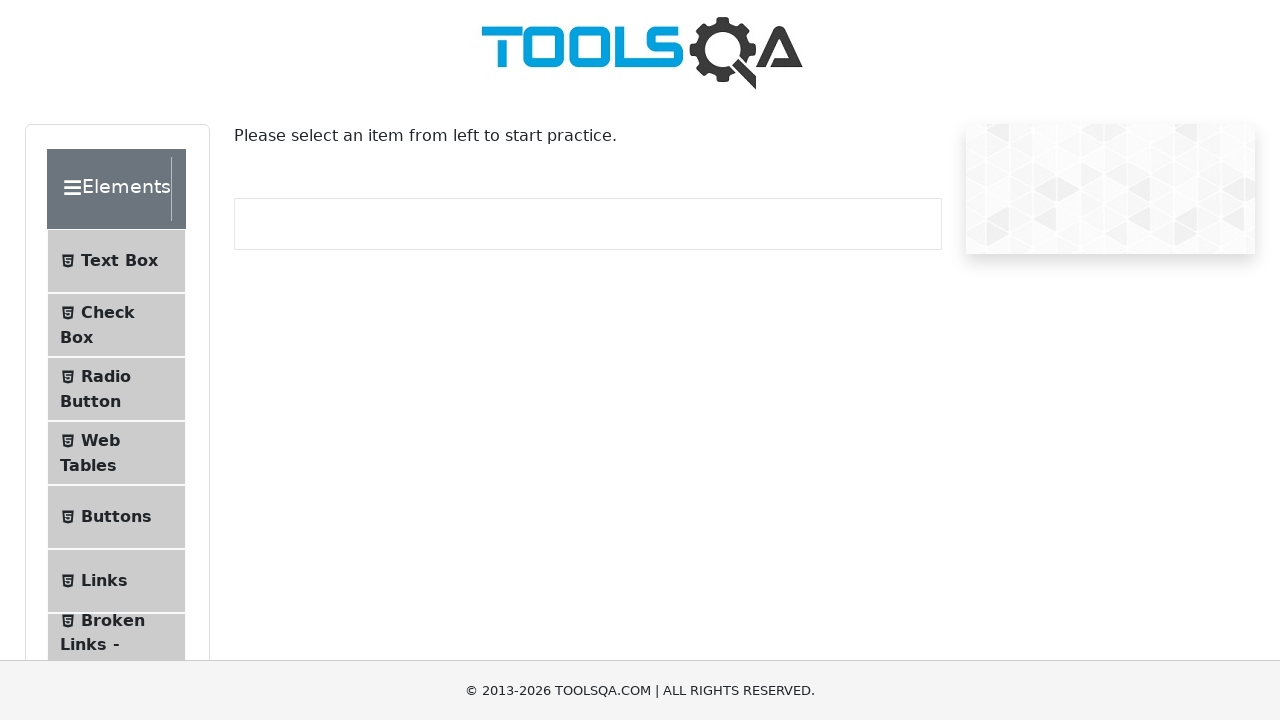

Clicked on Text Box menu item at (119, 261) on xpath=//span[contains(text(),'Text Box')]
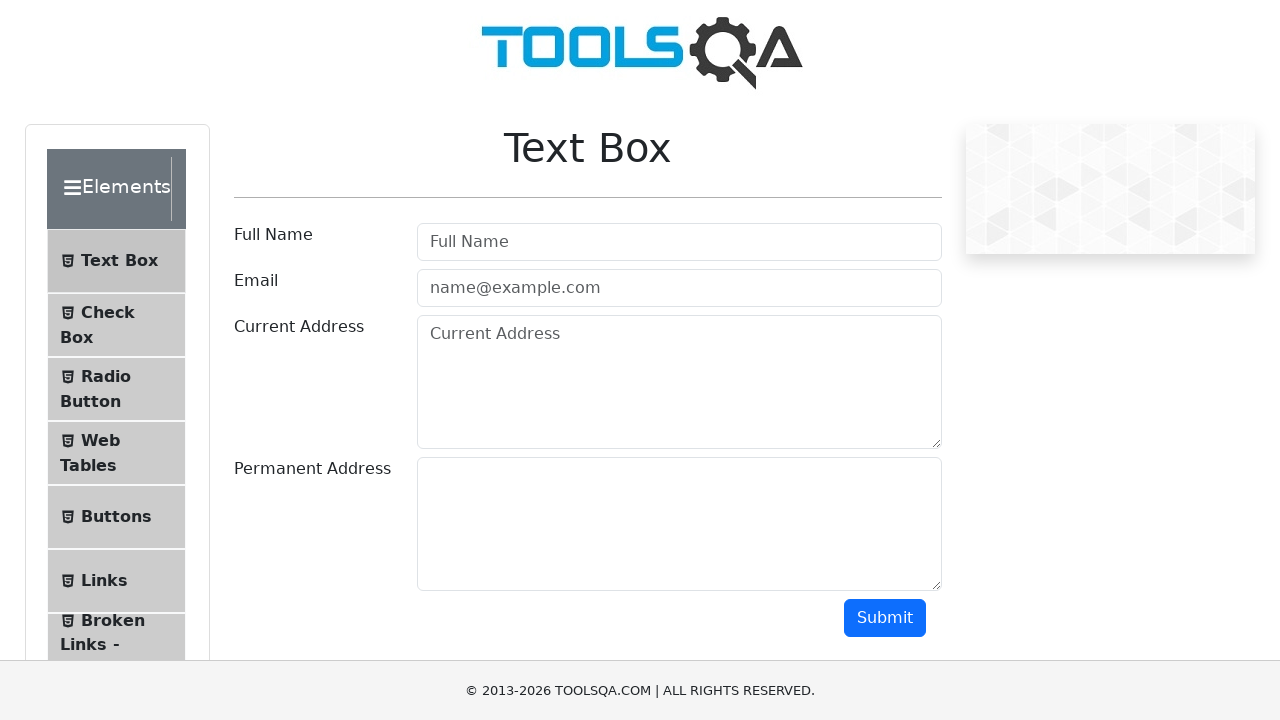

Filled in username field with 'Mahmud' on #userName
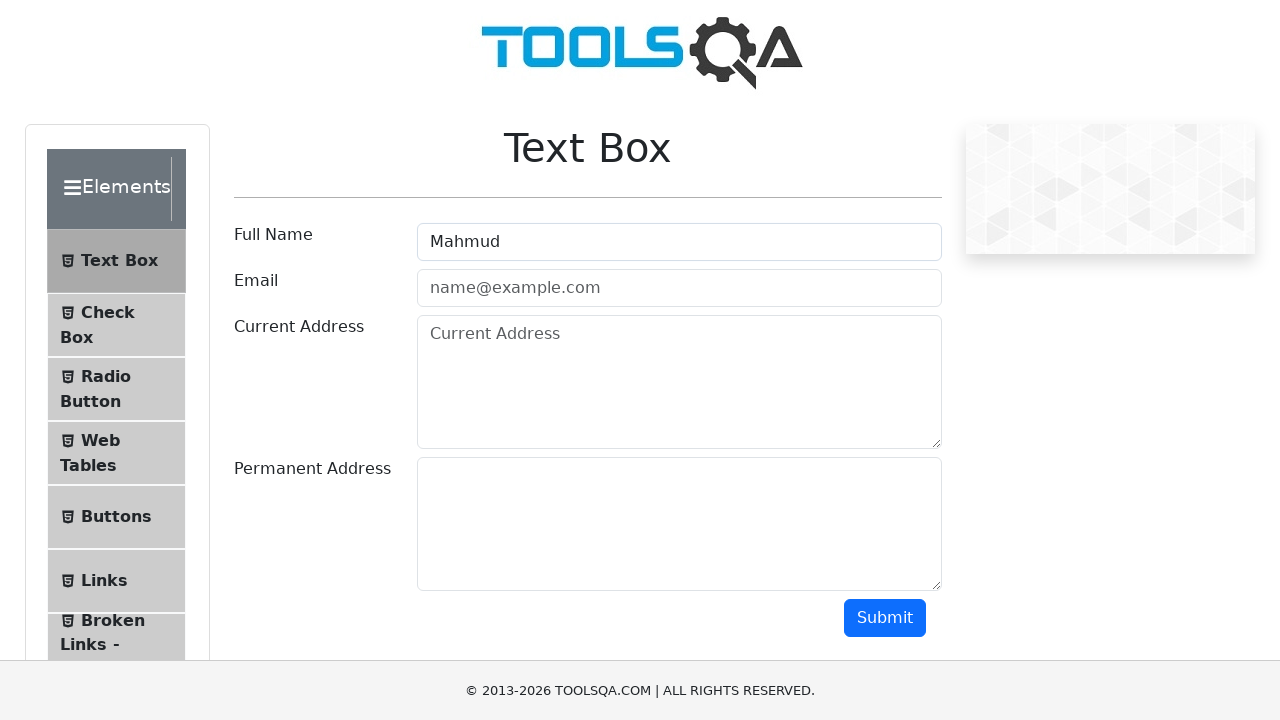

Clicked submit button at (885, 618) on #submit
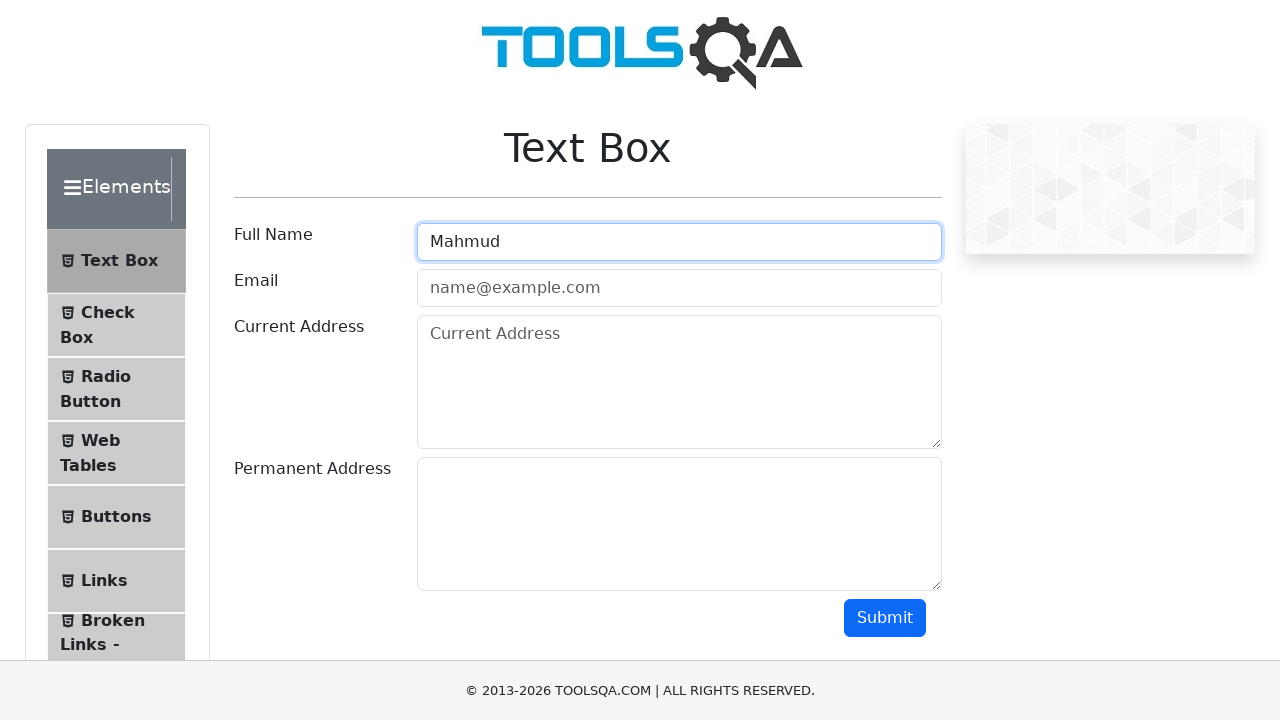

Retrieved name text from output field
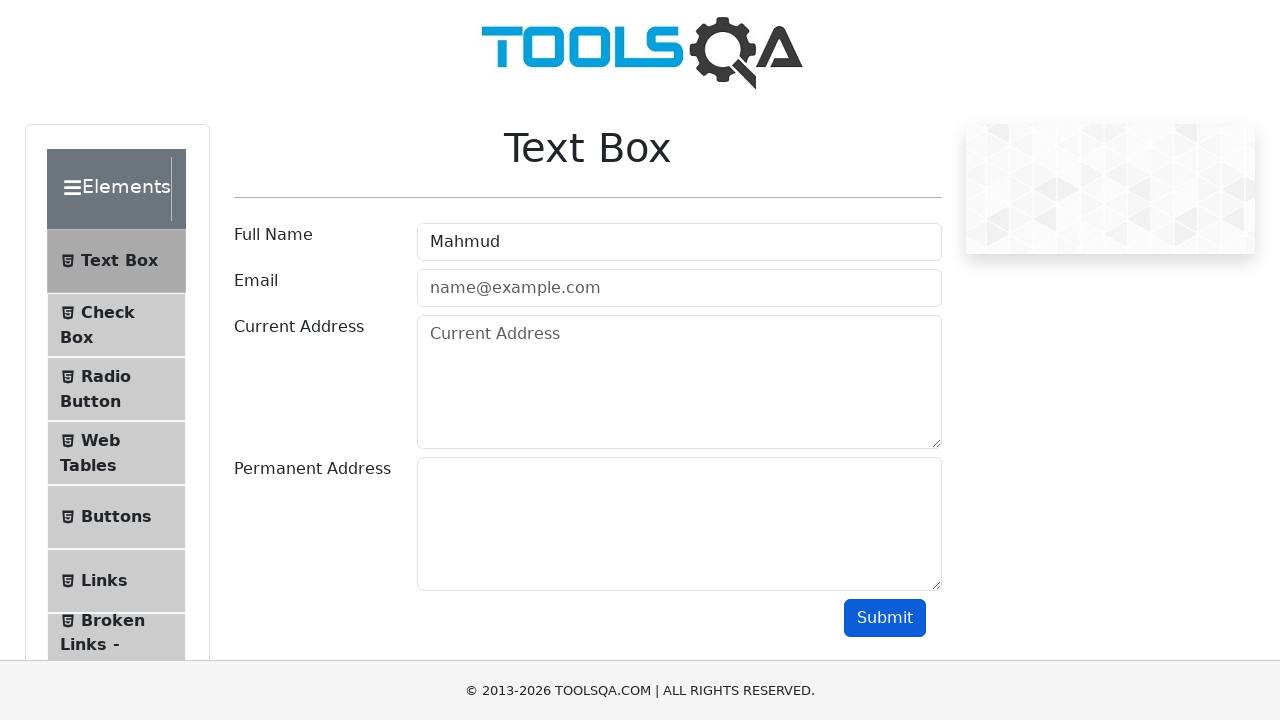

Verified that 'Mahmud' appears in the output
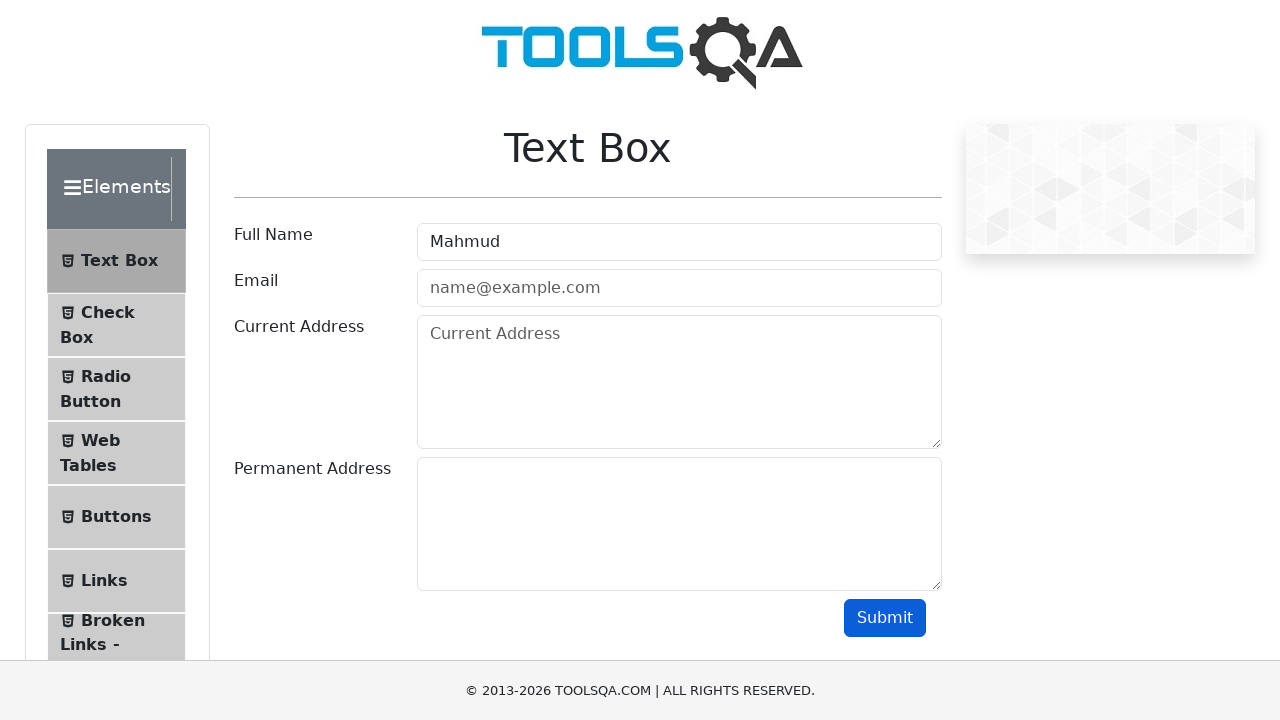

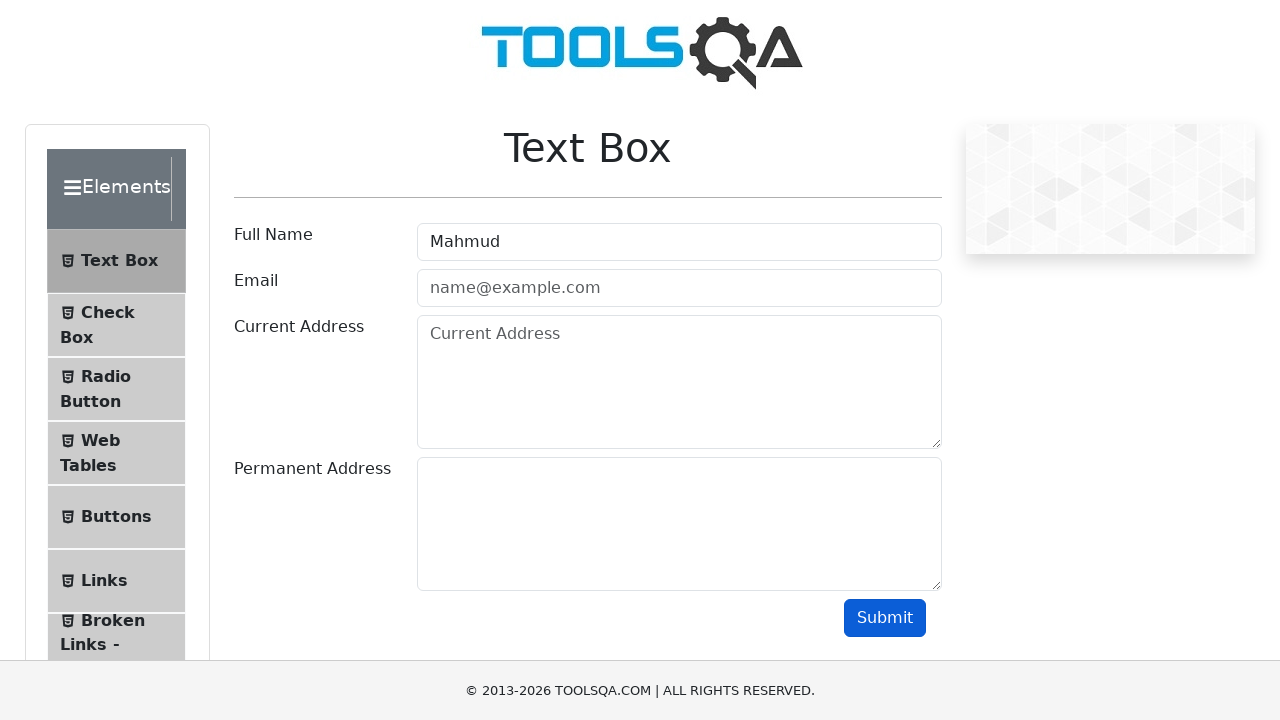